Tests a CPF (Brazilian tax ID) lookup form by entering a CPF number and clicking the submit button

Starting URL: https://www.situacao-cadastral.com

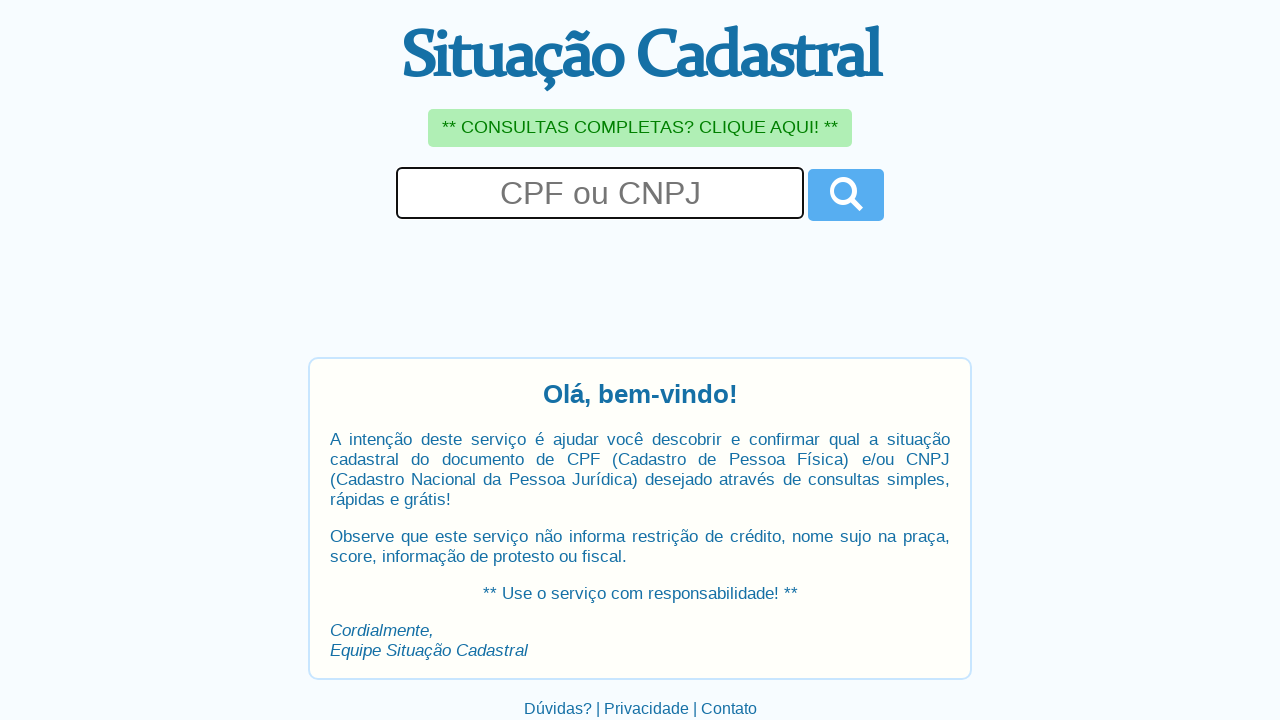

Filled CPF field with test number 91966078153 on #doc
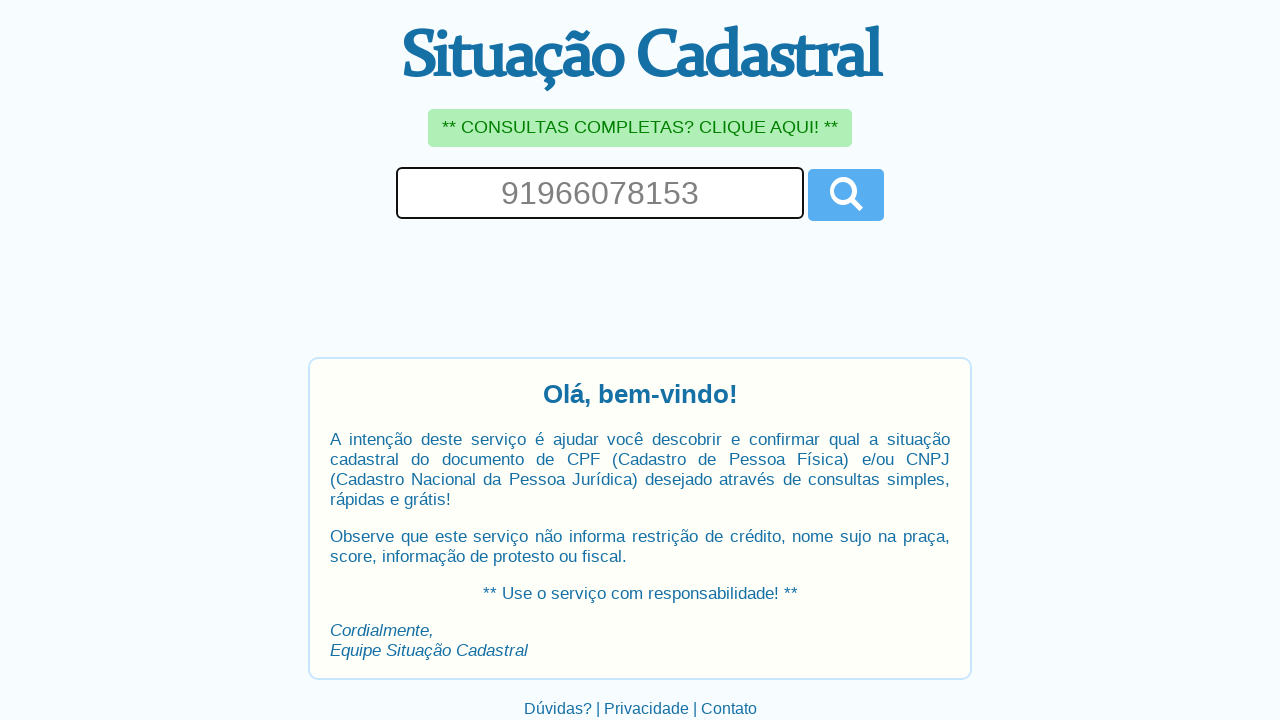

Clicked submit button to perform CPF lookup at (846, 195) on #consultar
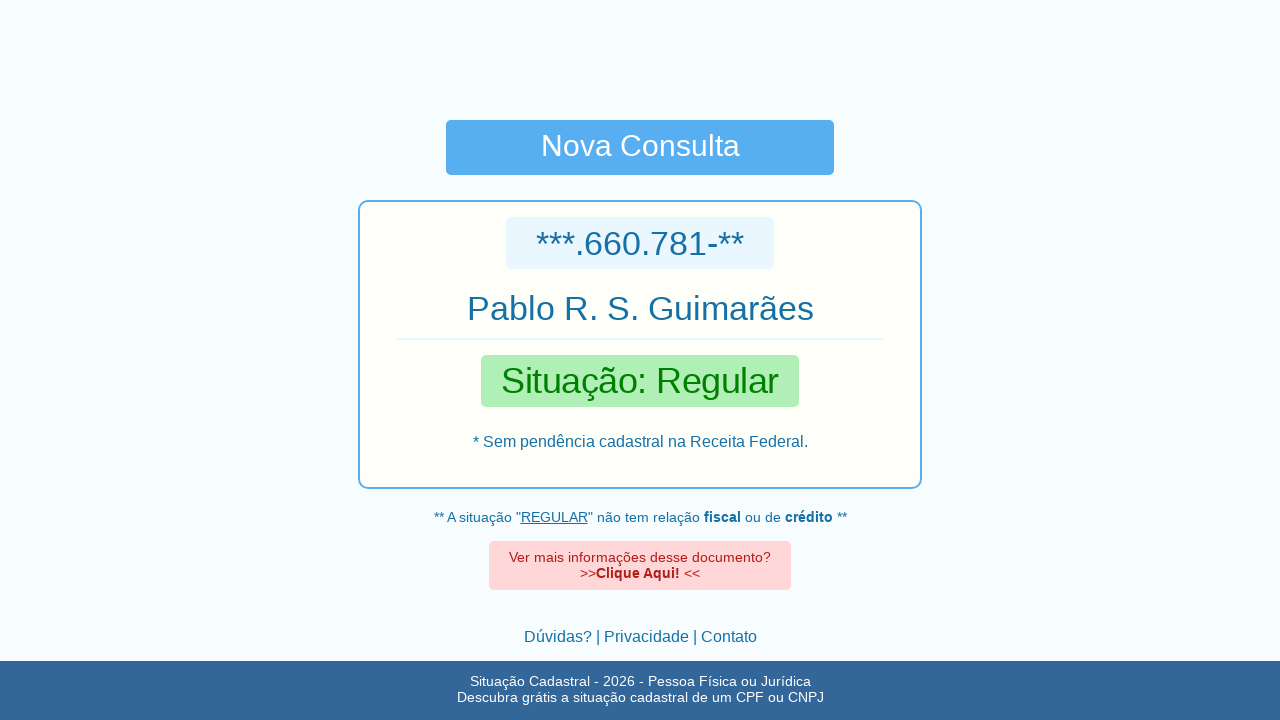

Waited for results to load
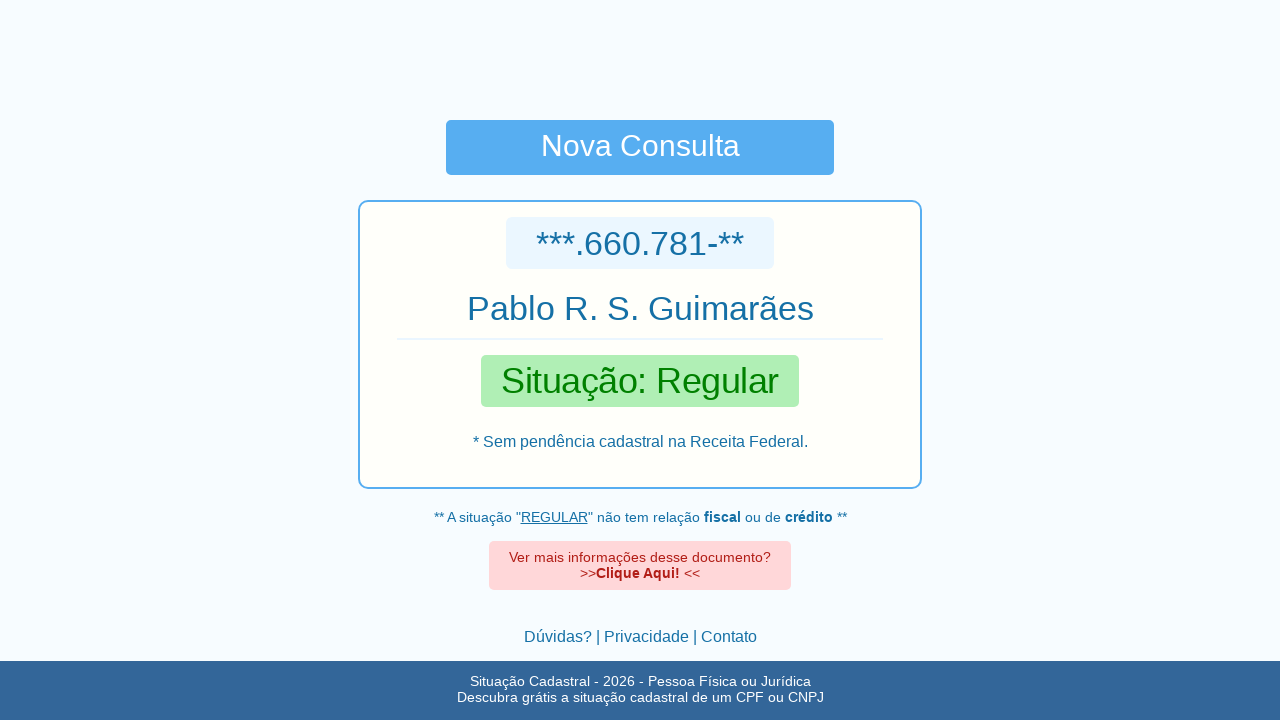

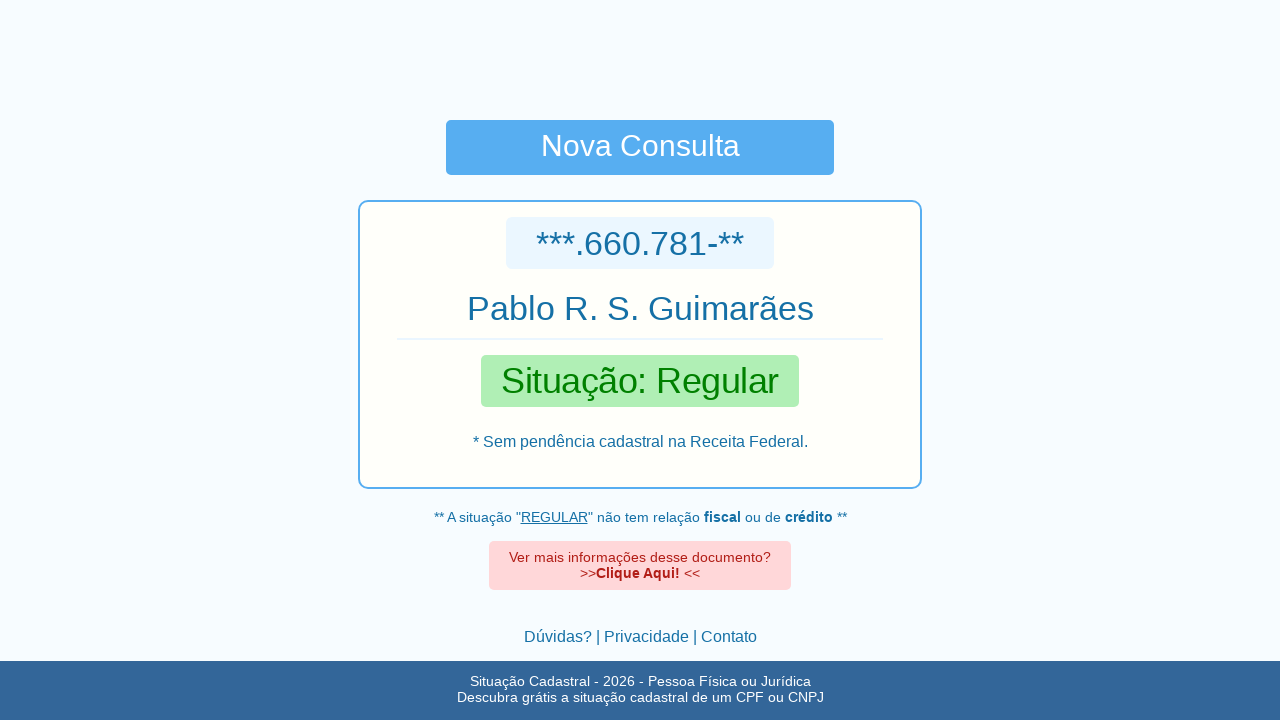